Tests conditional navigation flow on BlazeDemo website - checks if a dropdown has options, clicks through to select a flight, fills in passenger name, and completes the booking process based on various conditions.

Starting URL: http://blazedemo.com

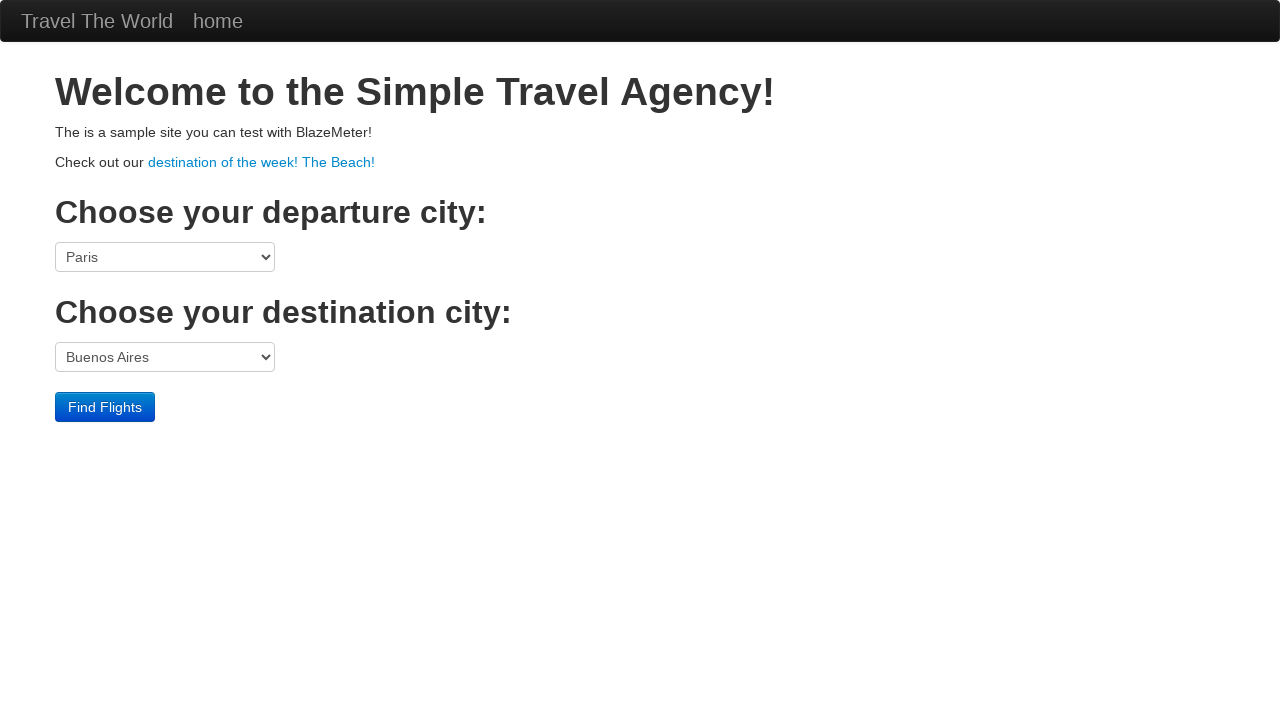

Checked if fromPort dropdown has options
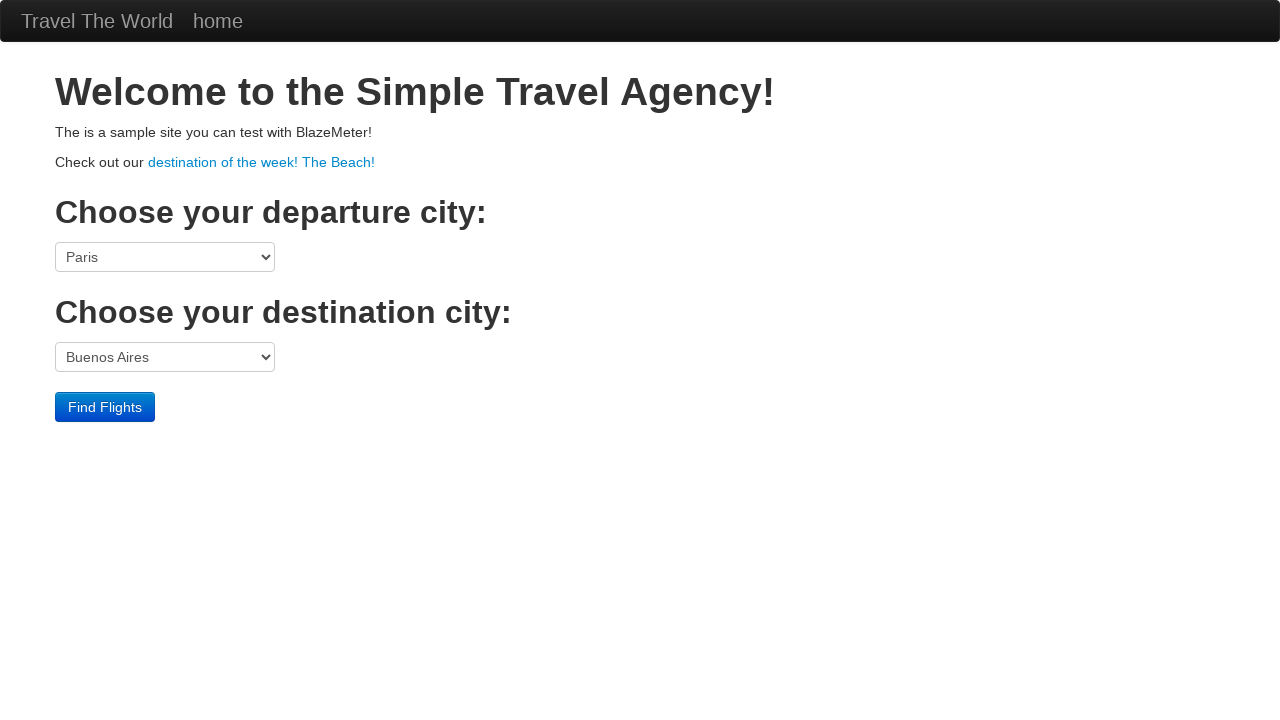

Clicked Find Flights button at (105, 407) on xpath=/html/body/div[3]/form/div/input
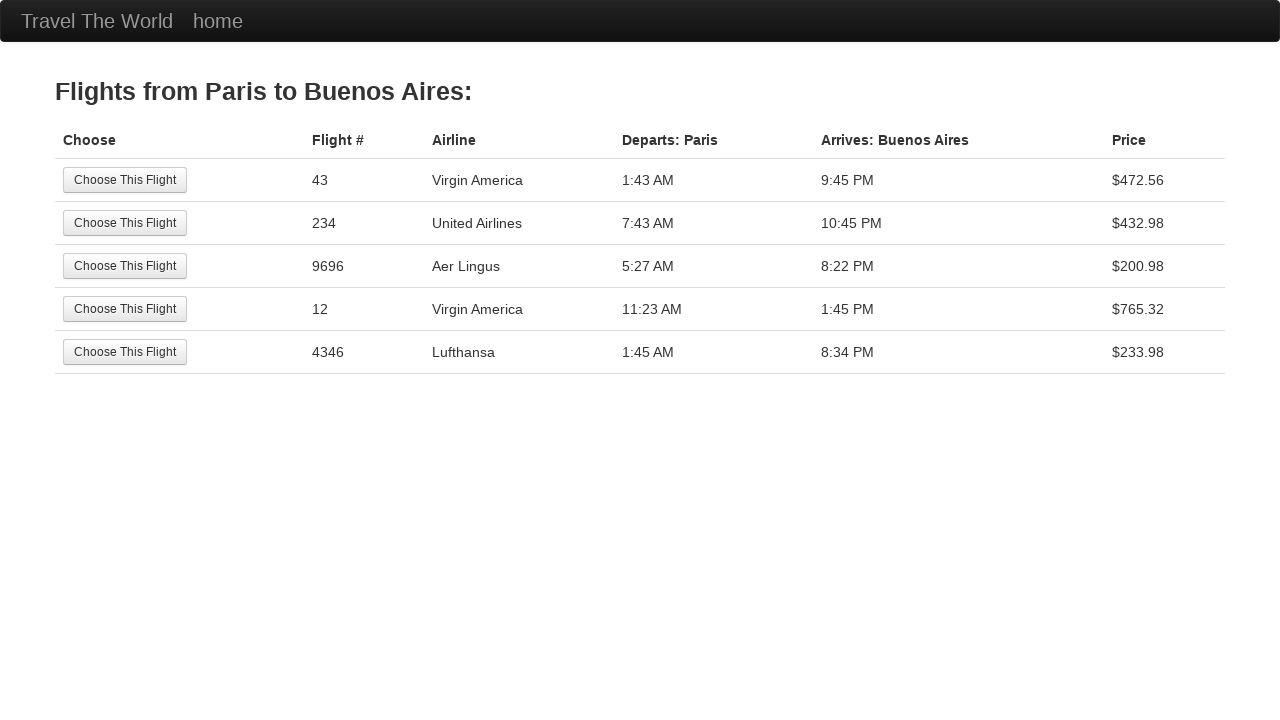

Waited 1 second for page to load
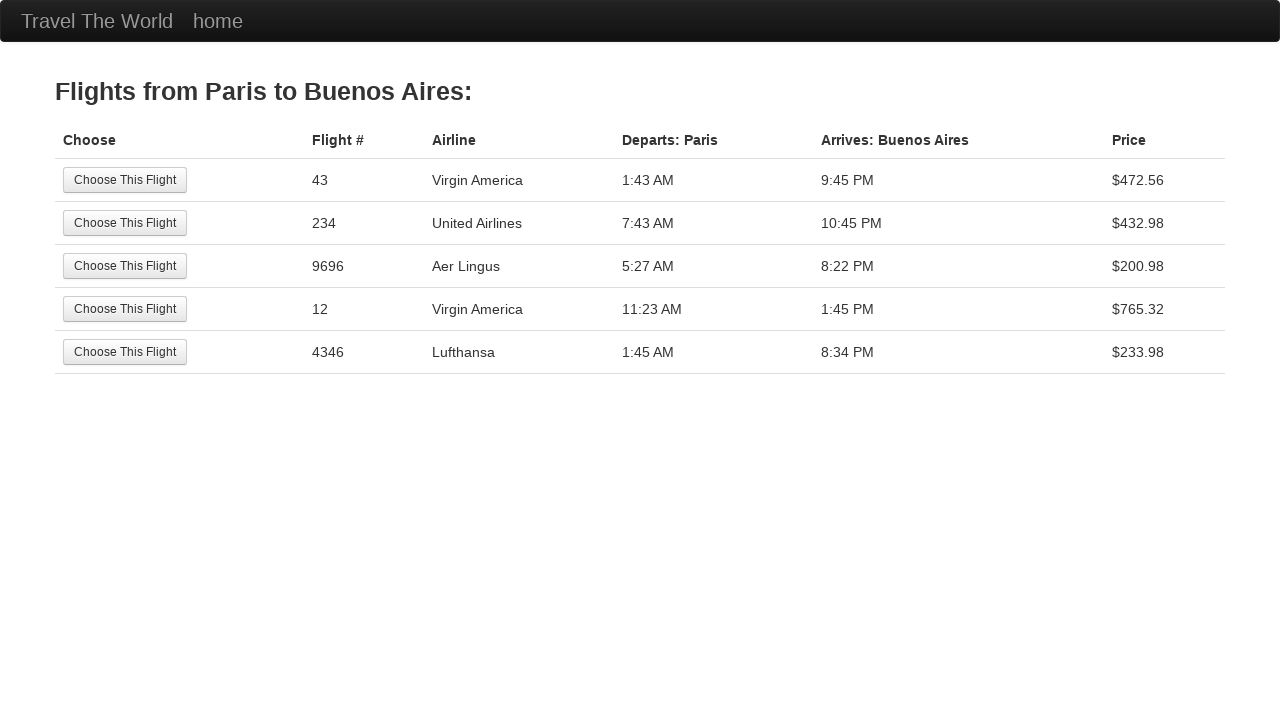

Checked if flight table has more than 5 rows
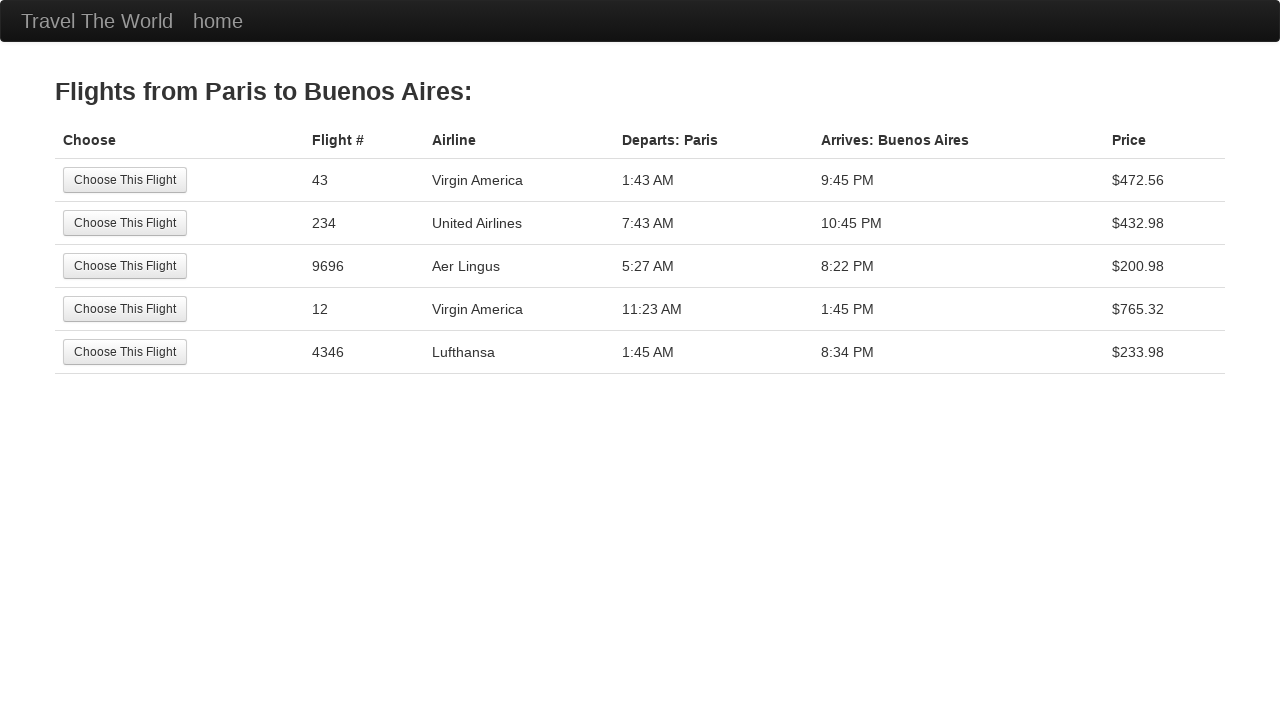

Selected the 5th flight option at (125, 352) on xpath=/html/body/div[2]/table/tbody/tr[5]/td[1]/input
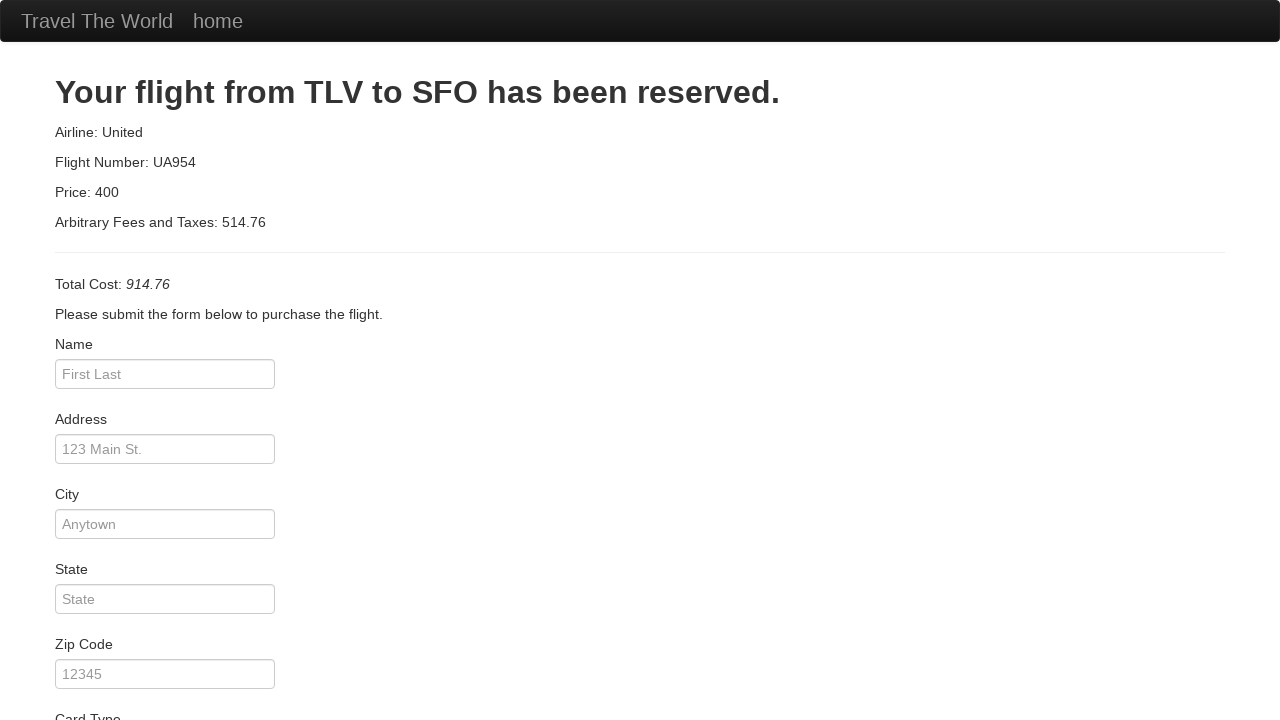

Checked if passenger name field is empty
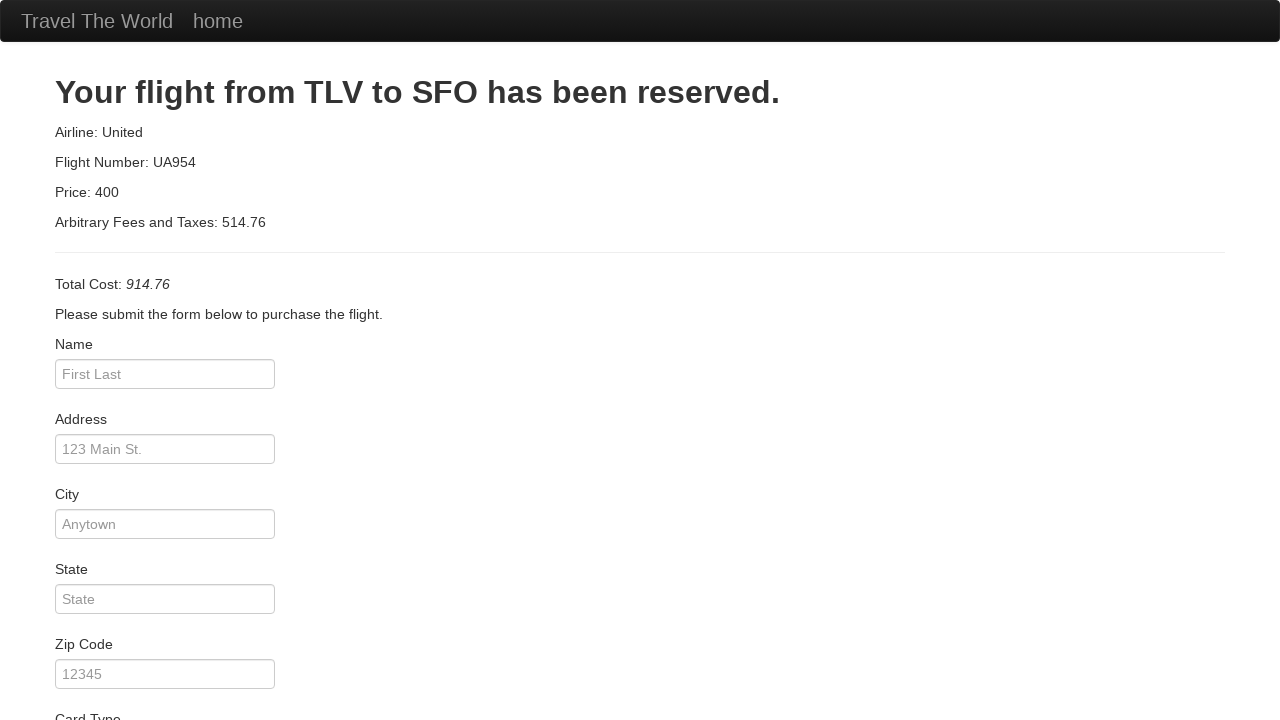

Cleared passenger name field on #inputName
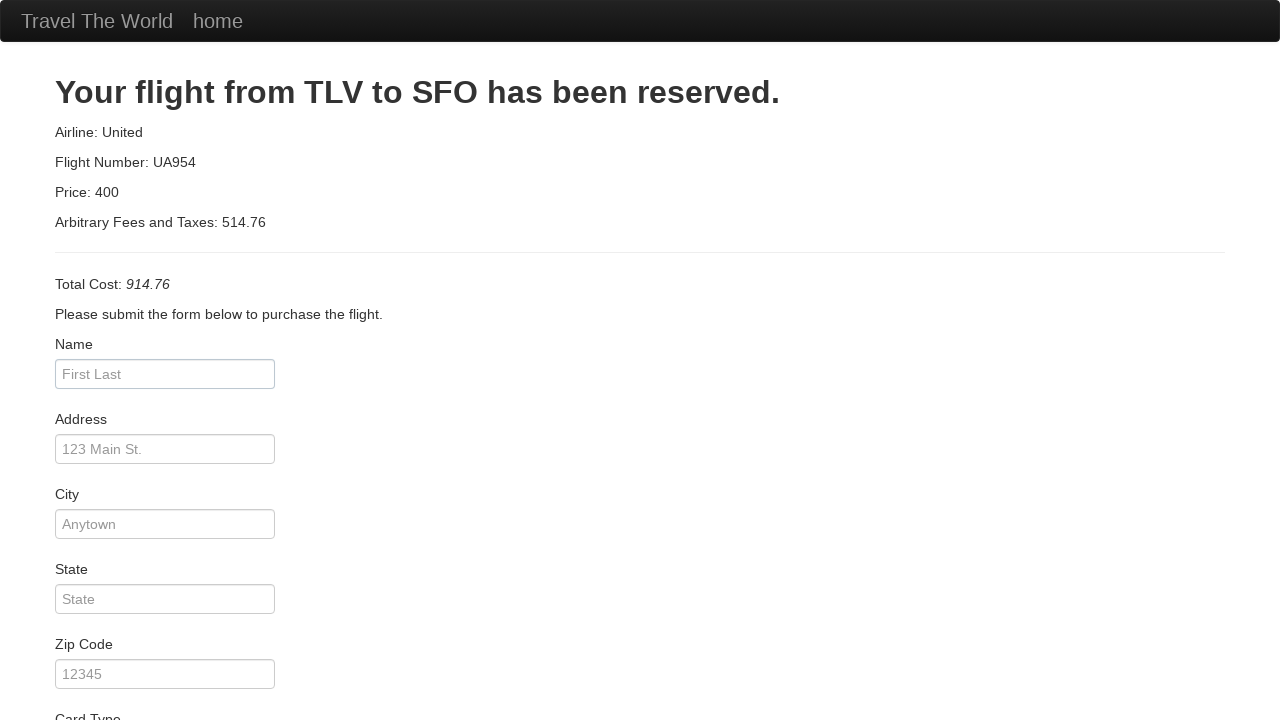

Filled passenger name with 'John Doe' on #inputName
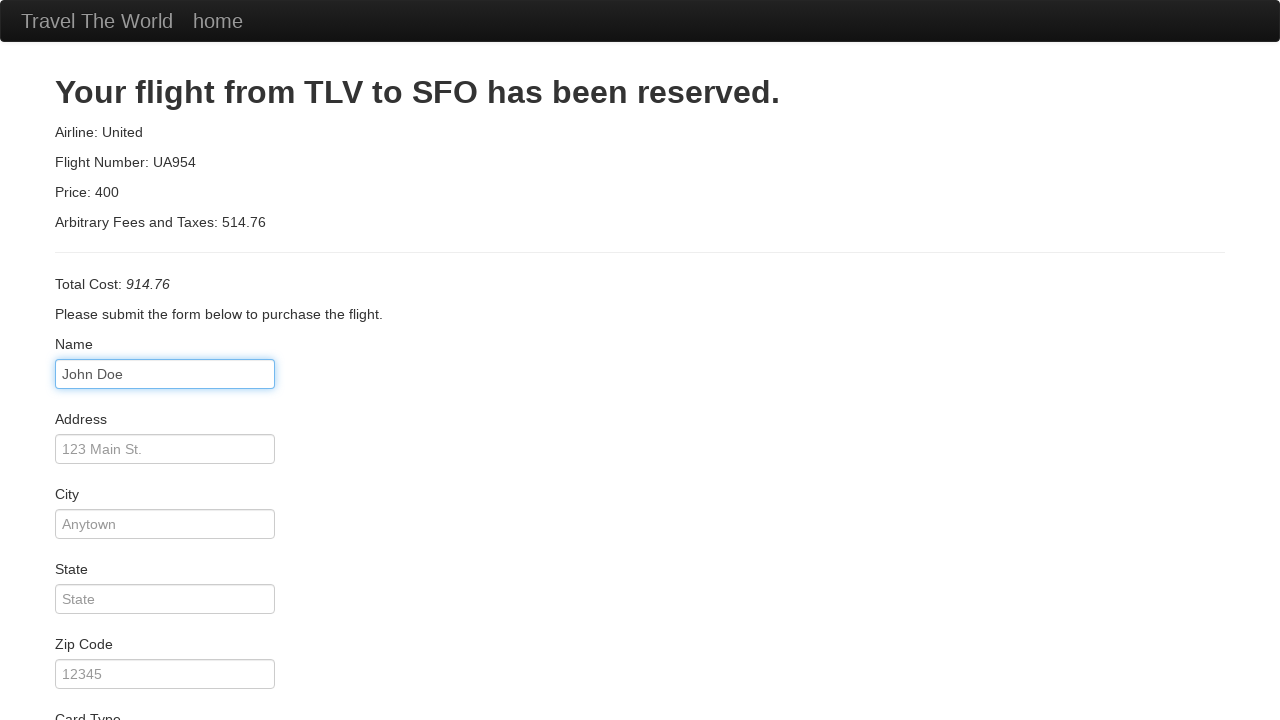

Clicked purchase button to complete booking at (118, 685) on xpath=/html/body/div[2]/form/div[11]/div/input
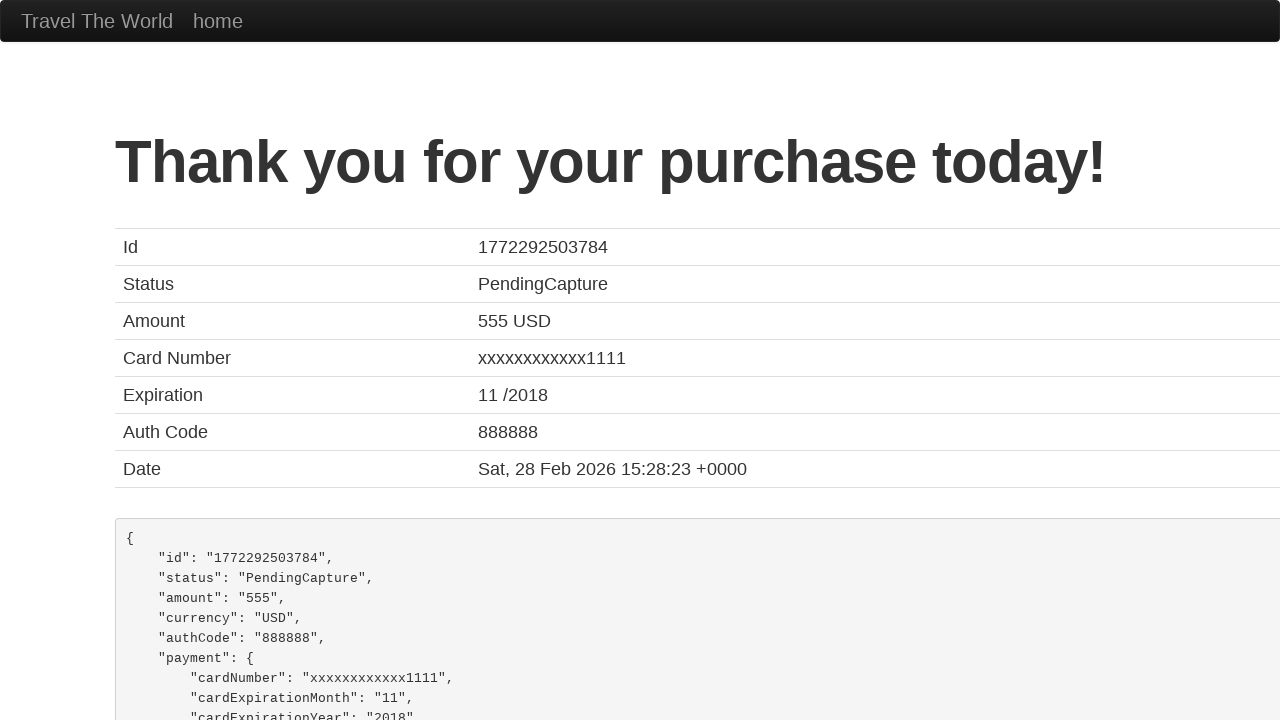

Waited 5 seconds for booking confirmation
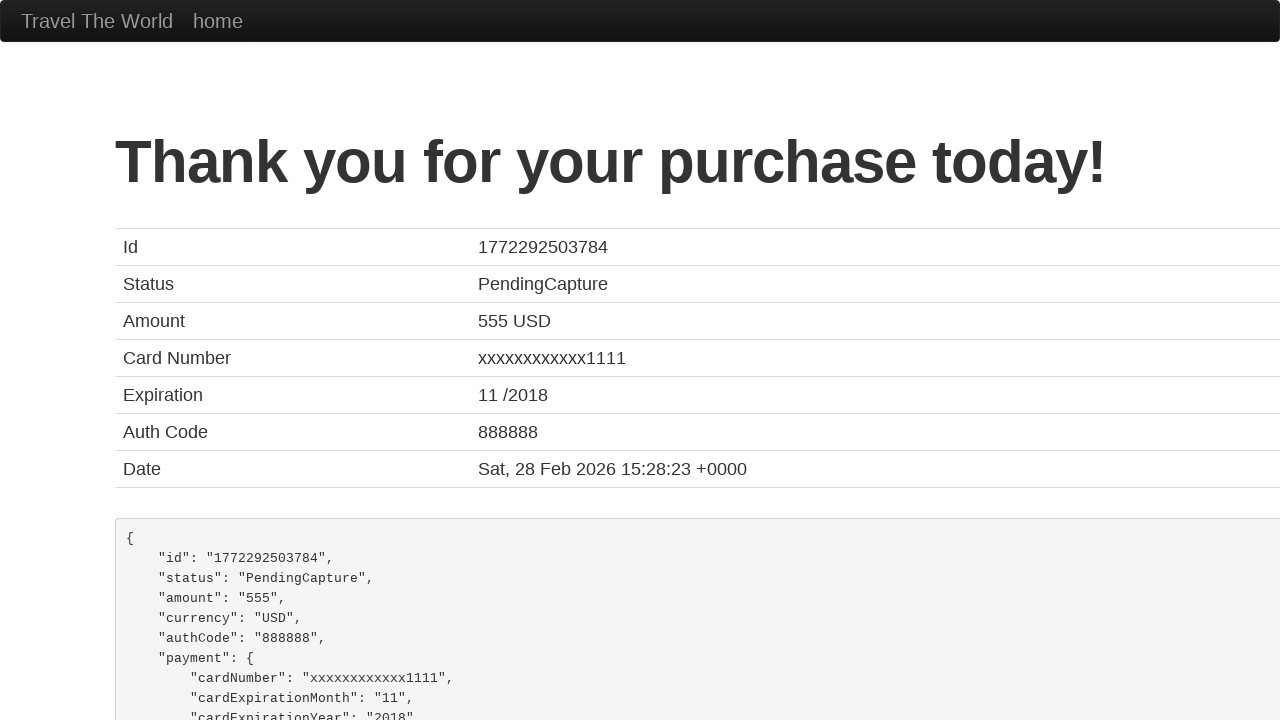

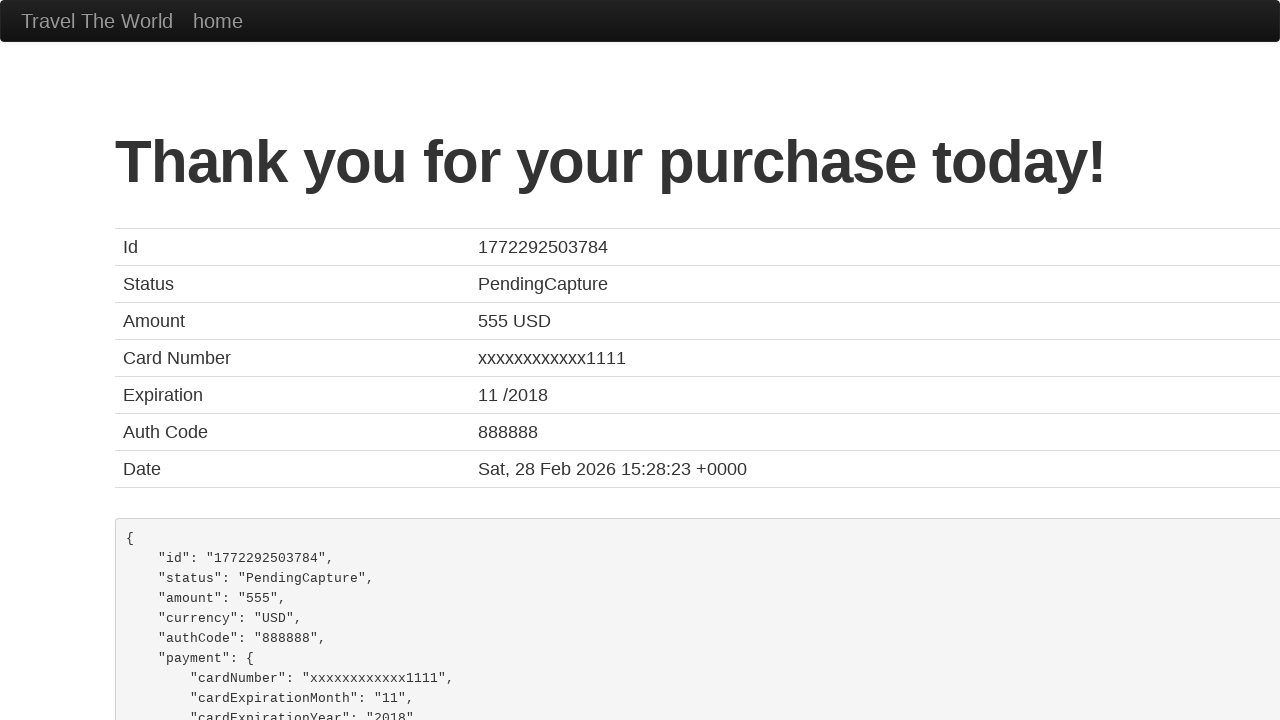